Tests multi-select dropdown functionality by selecting and deselecting various options using different methods (by index, value, and visible text)

Starting URL: https://omayo.blogspot.com/

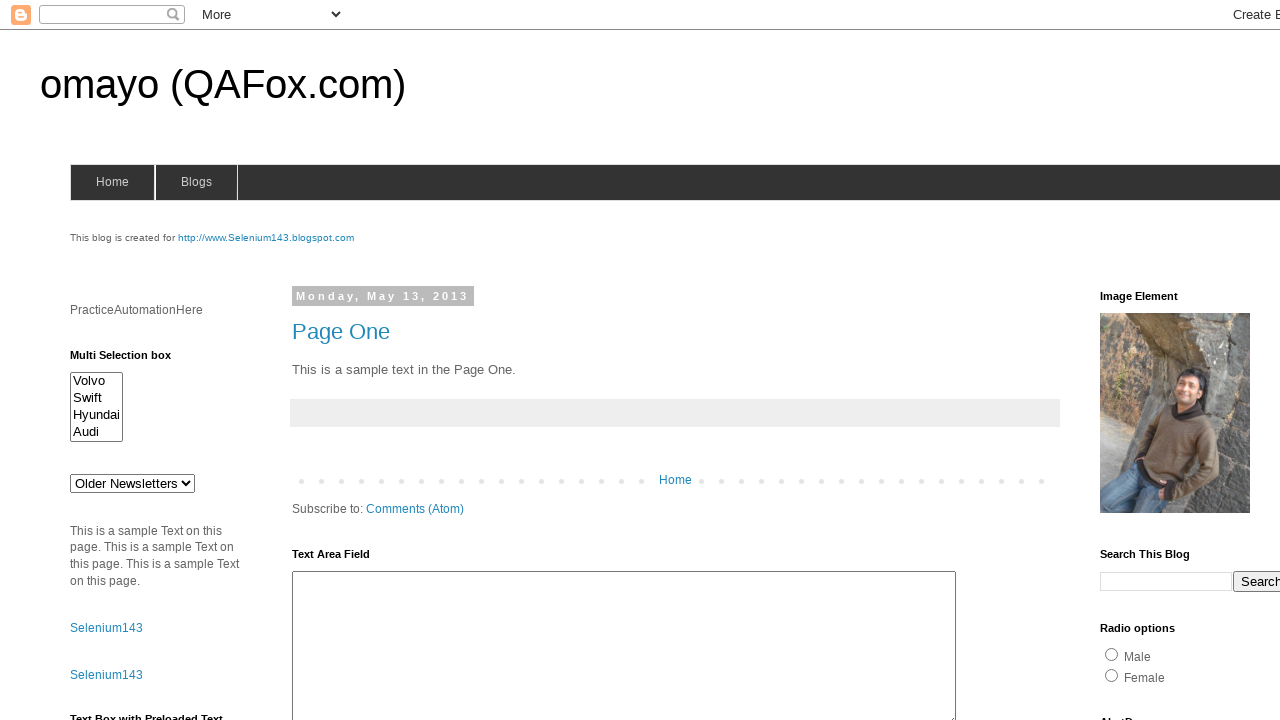

Located multi-select dropdown element with id 'multiselect1'
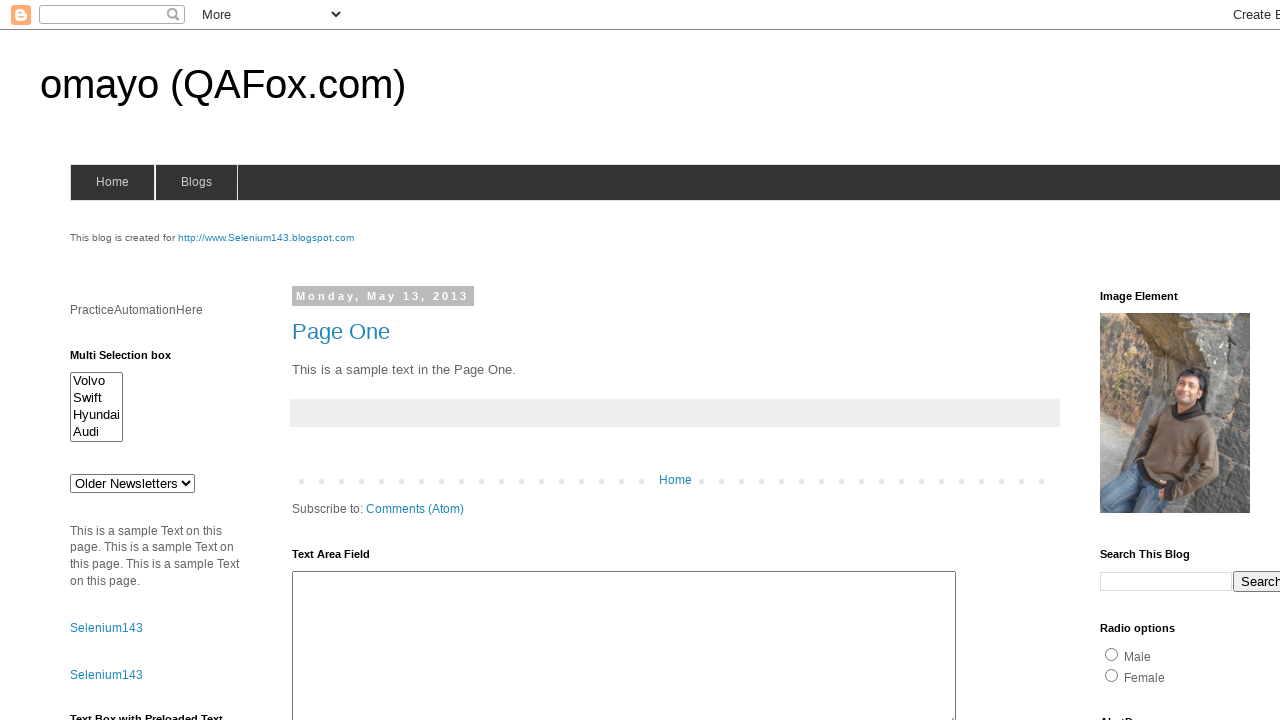

Selected first option by index on select#multiselect1
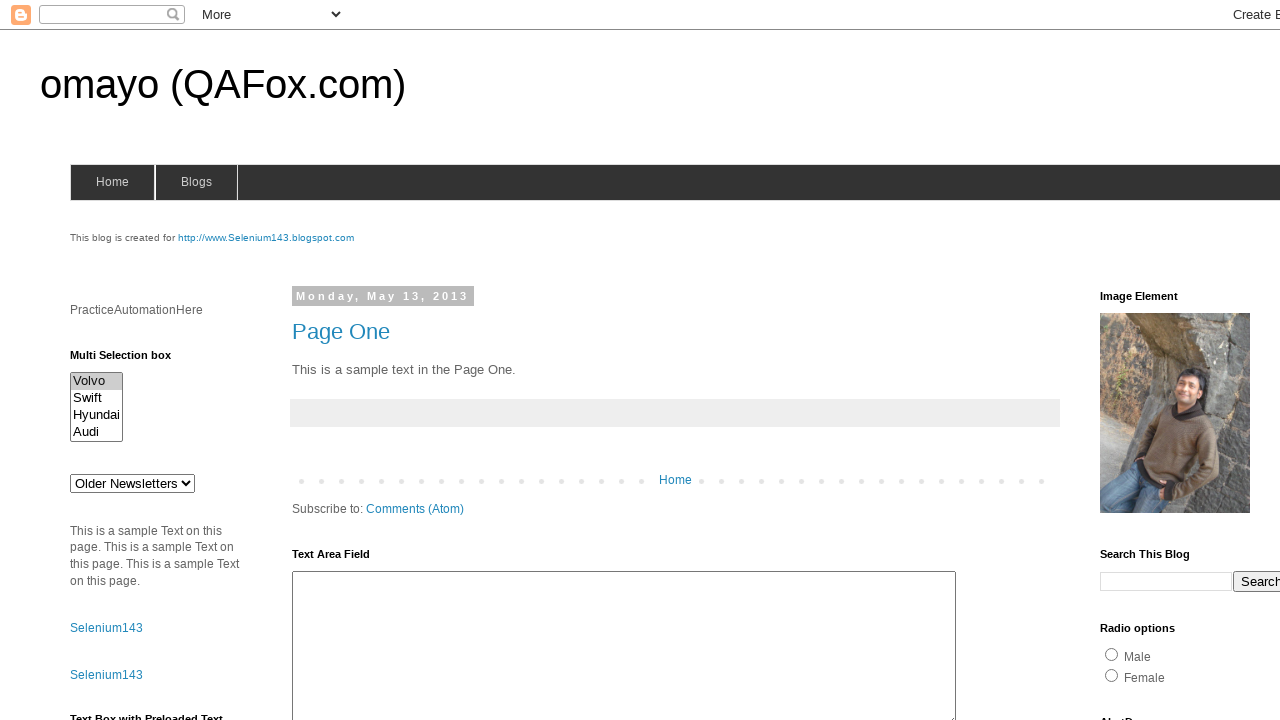

Selected 'Hyundai' option by visible text on select#multiselect1
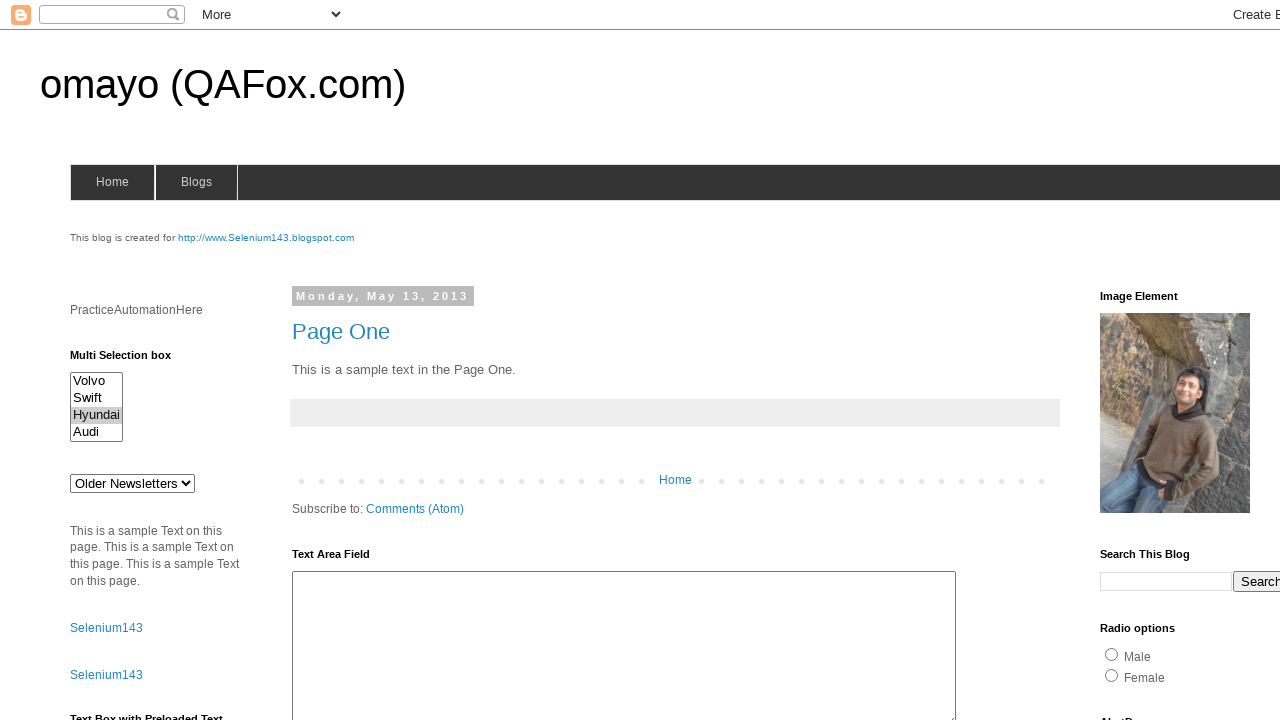

Deselected all options using selectedIndex = -1
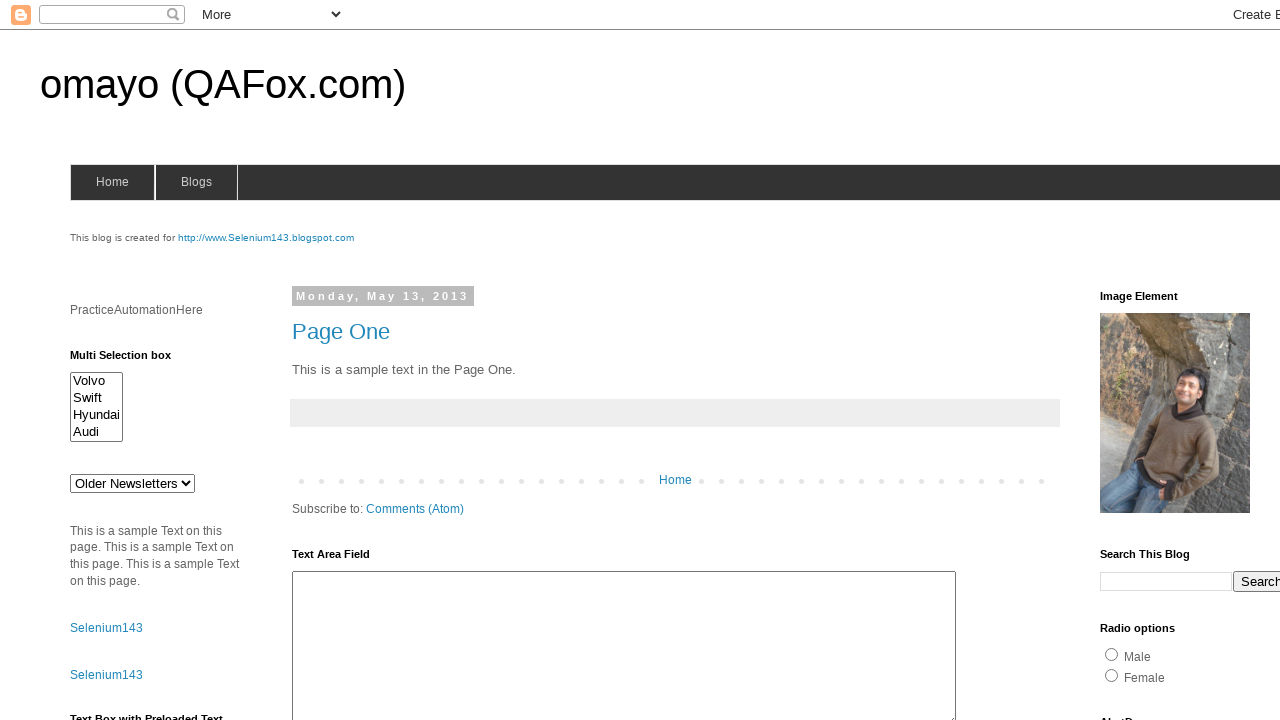

Cleared all selections by iterating through all options
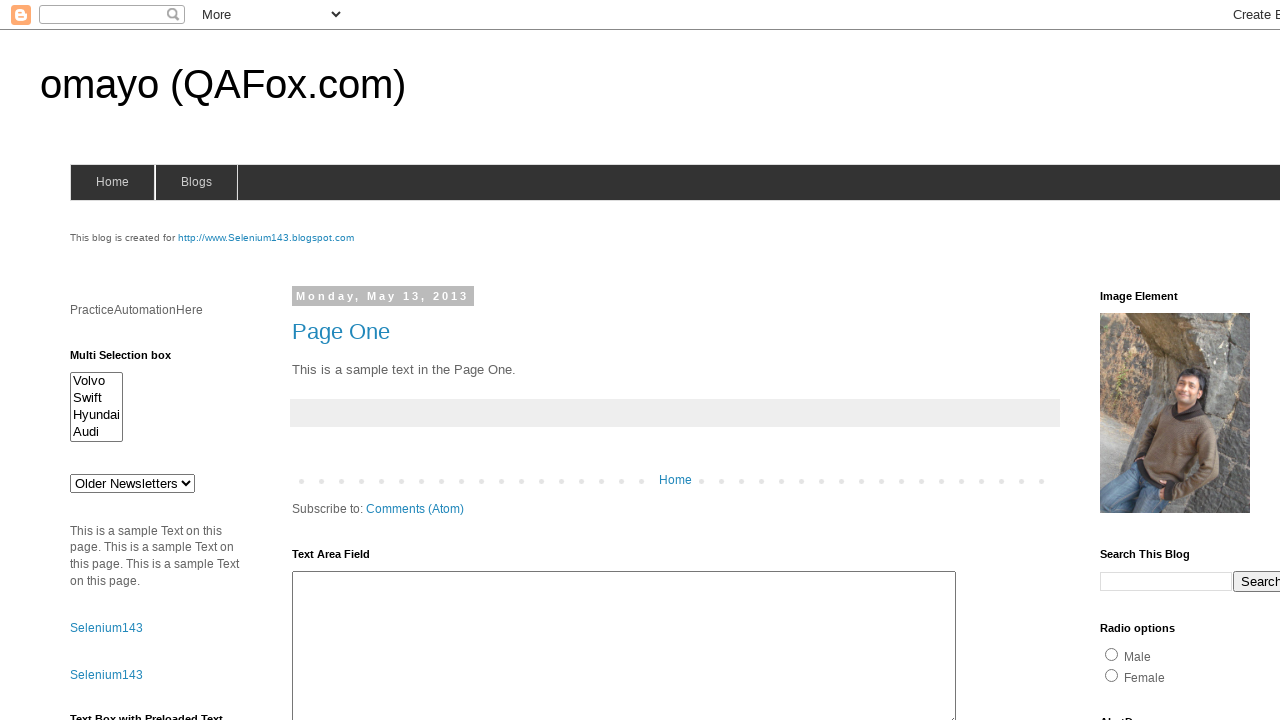

Selected option at index 3 on select#multiselect1
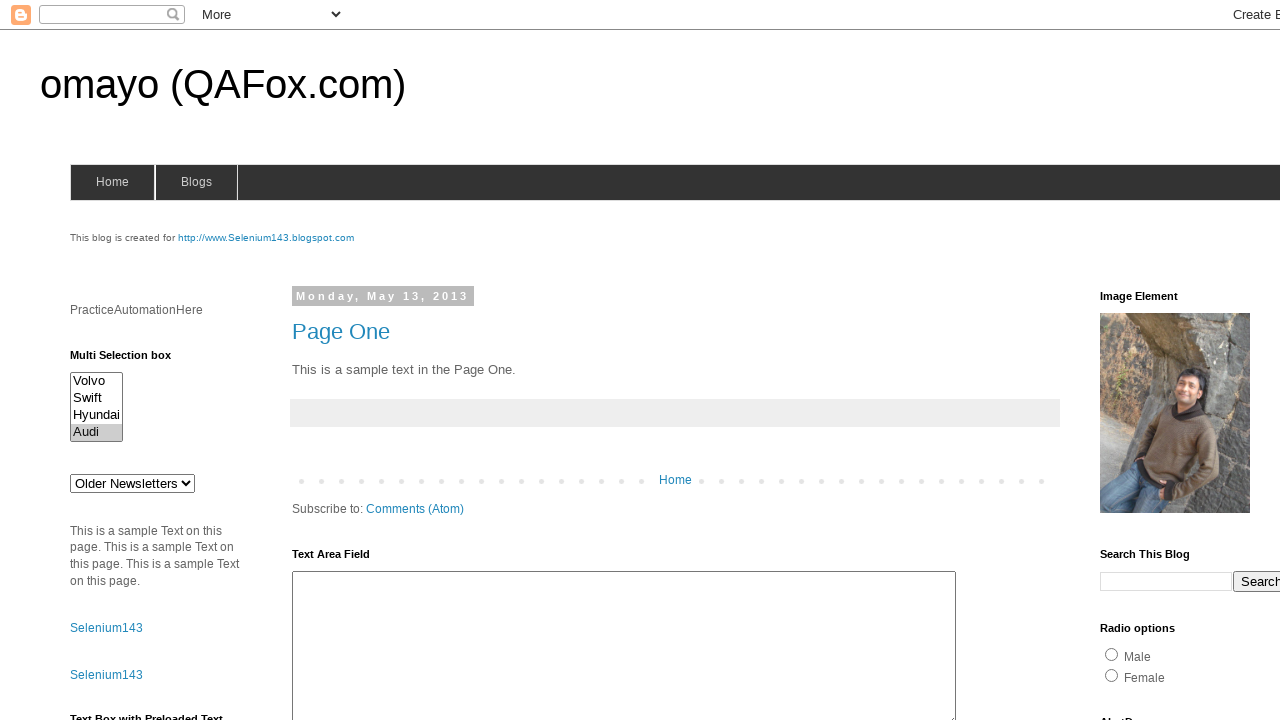

Selected option with value 'swiftx' on select#multiselect1
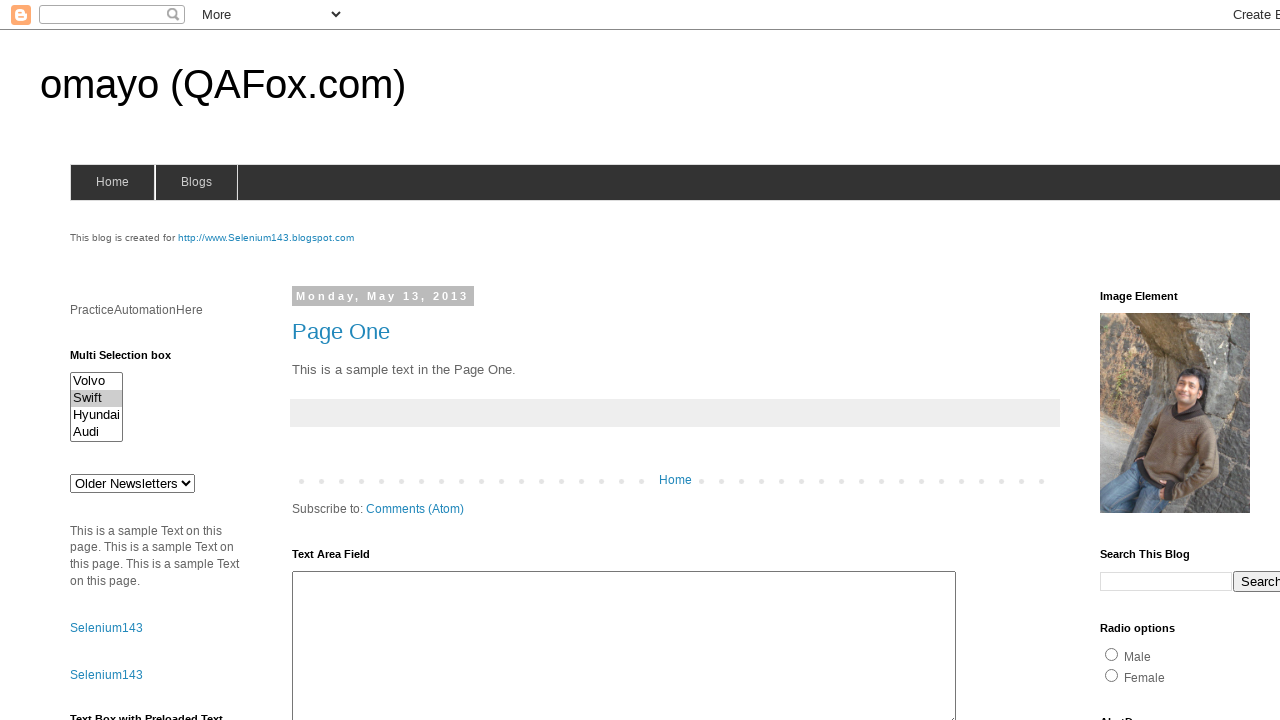

Selected 'Volvo' option by visible text on select#multiselect1
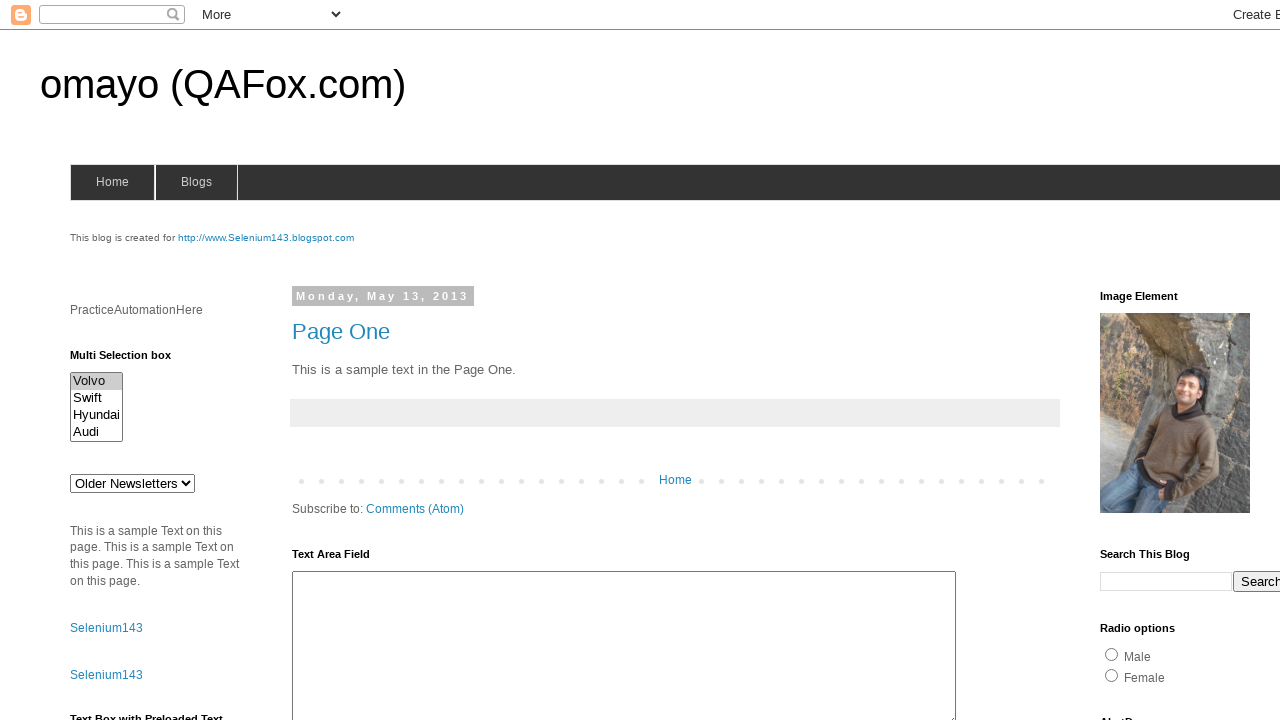

Deselected 'Audi' option by searching through options by text
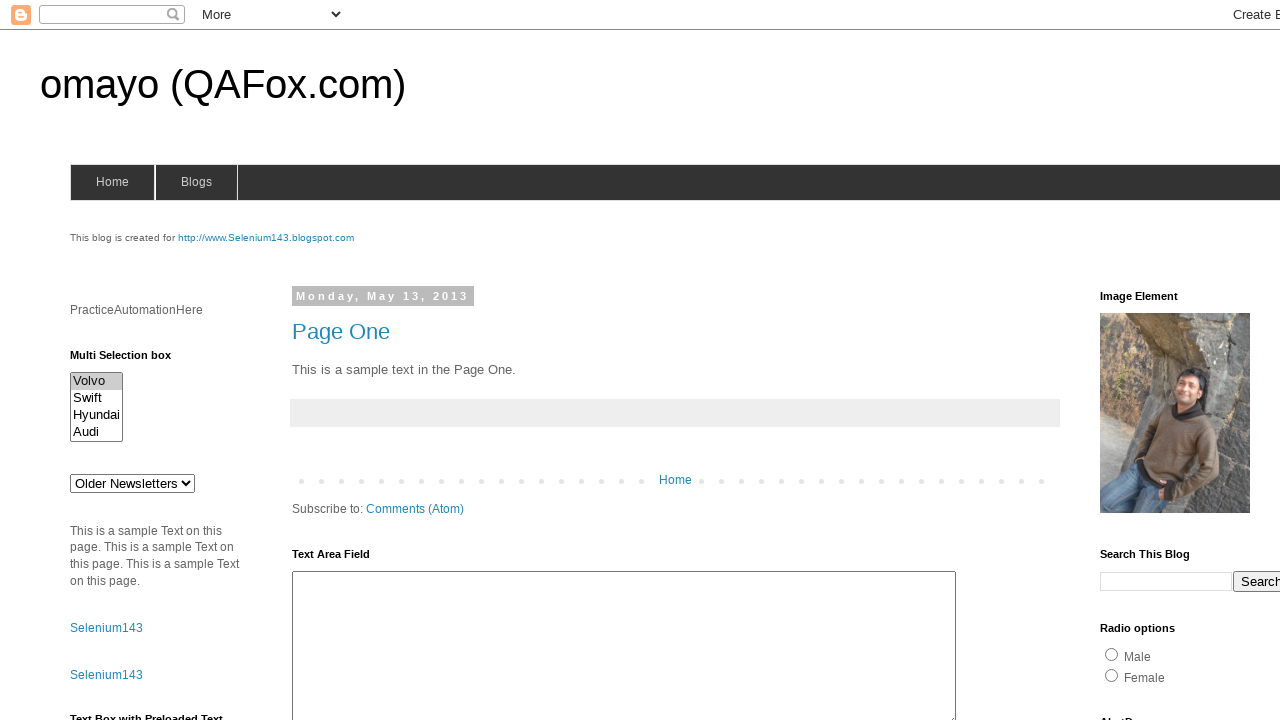

Deselected option at index 1
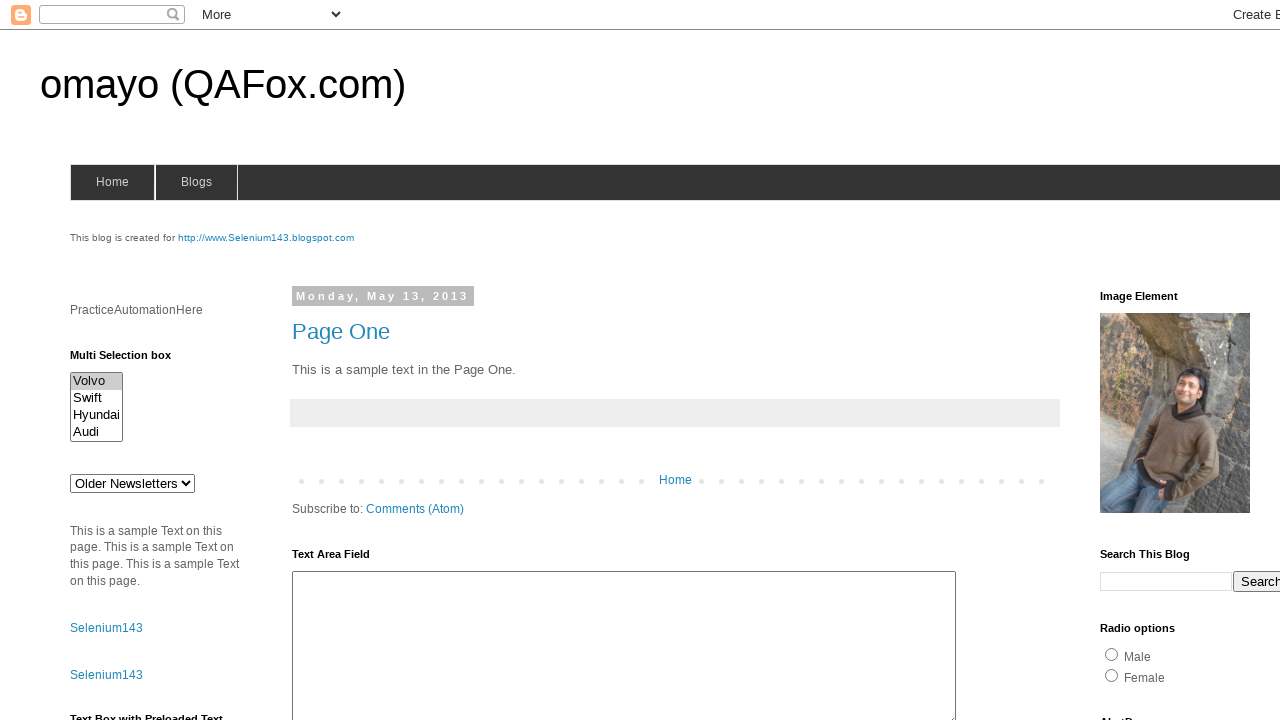

Deselected option with value 'volvox'
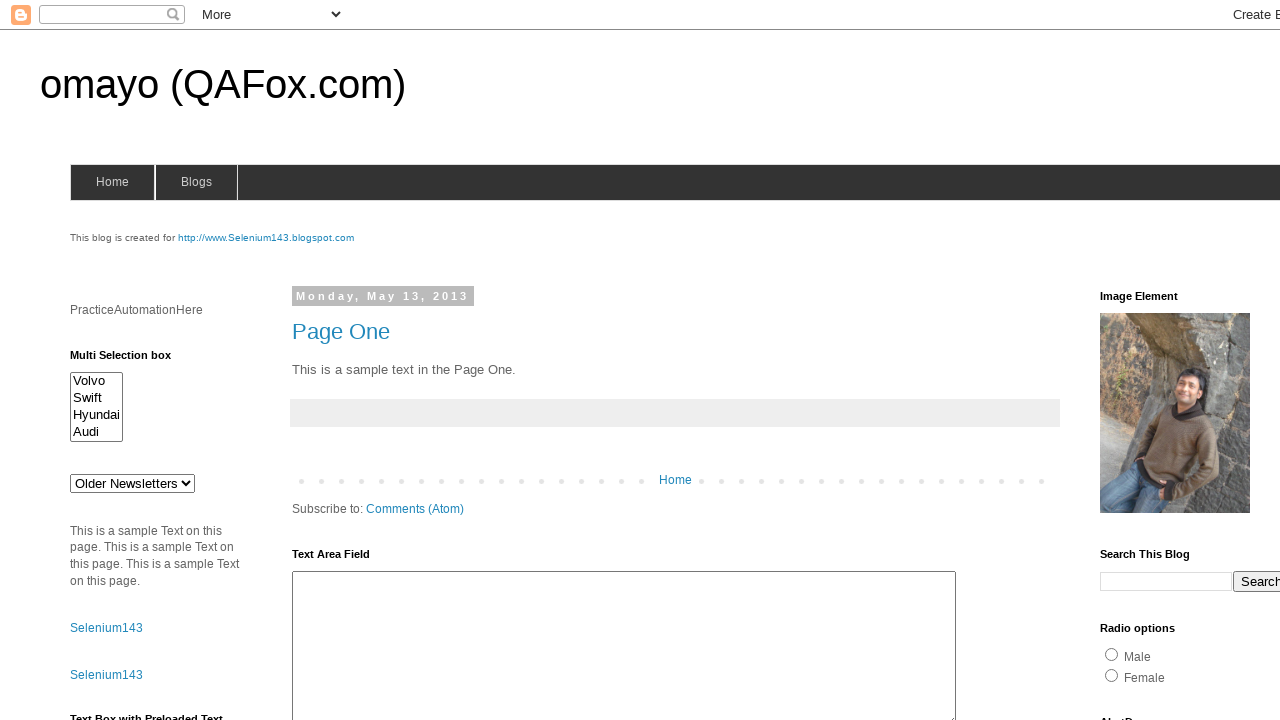

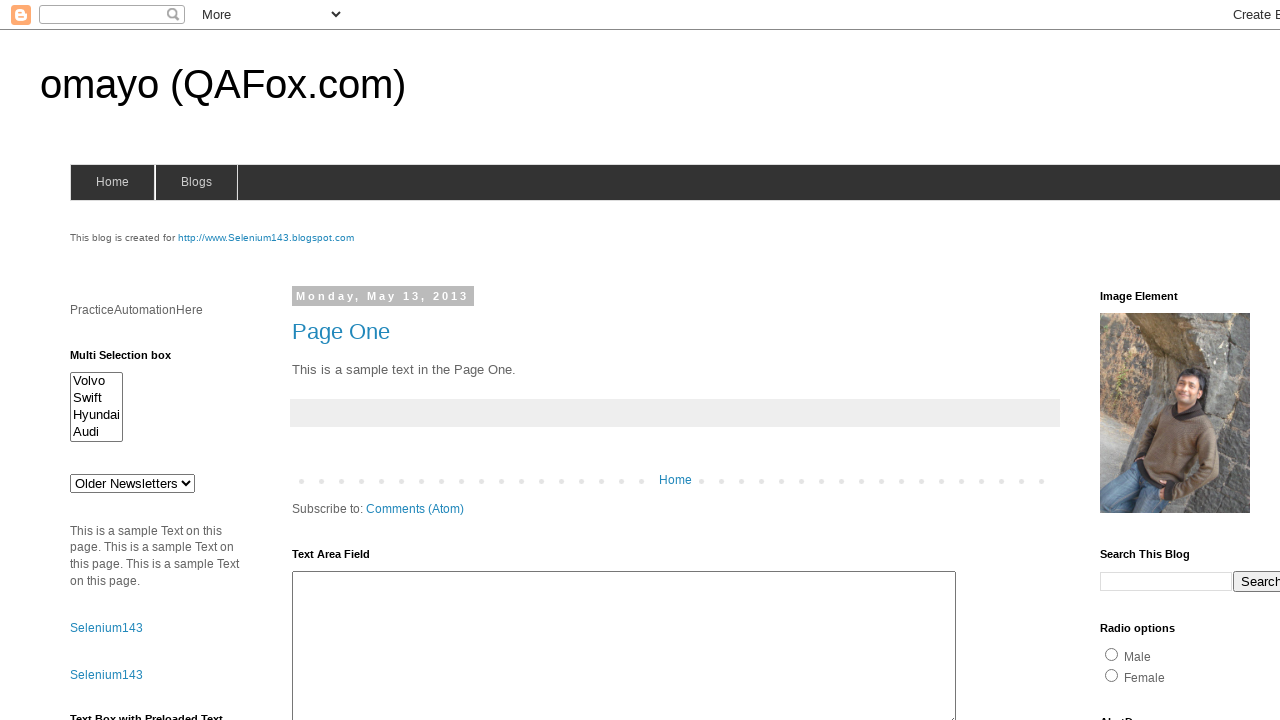